Tests that an empty zip code field is rejected with an appropriate error message

Starting URL: https://www.sharelane.com/cgi-bin/register.py

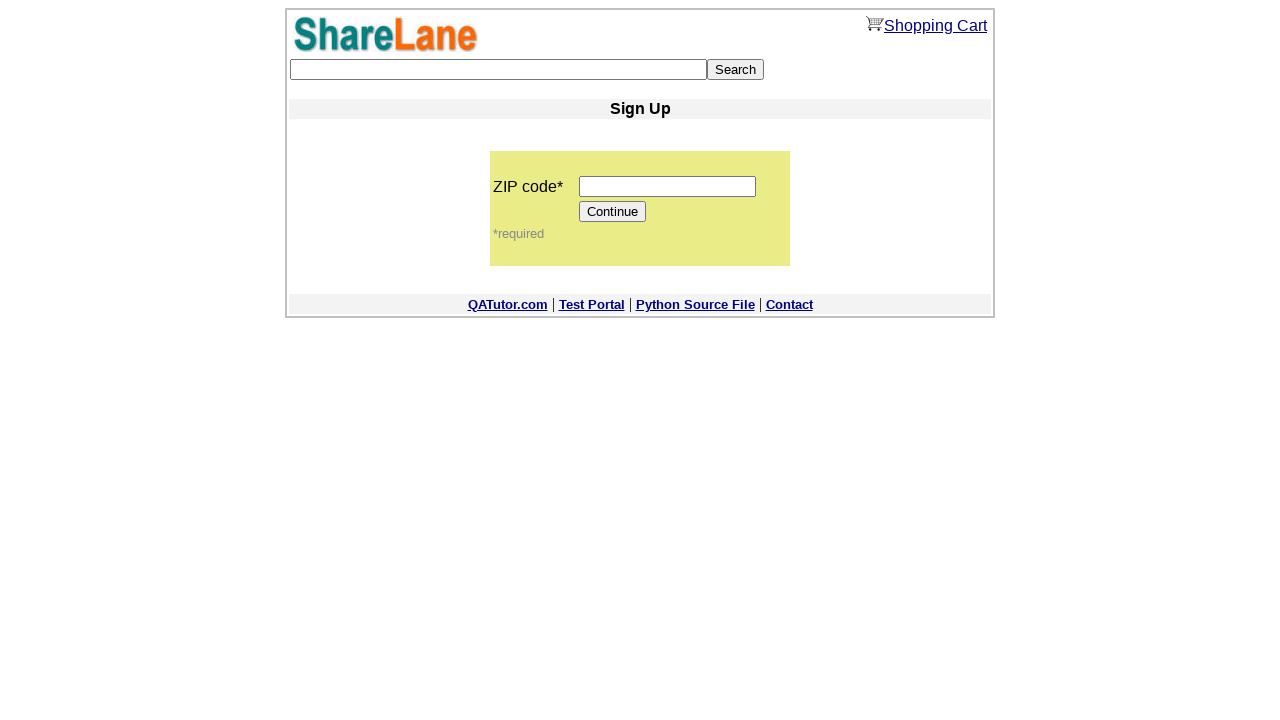

Navigated to ShareLane registration page
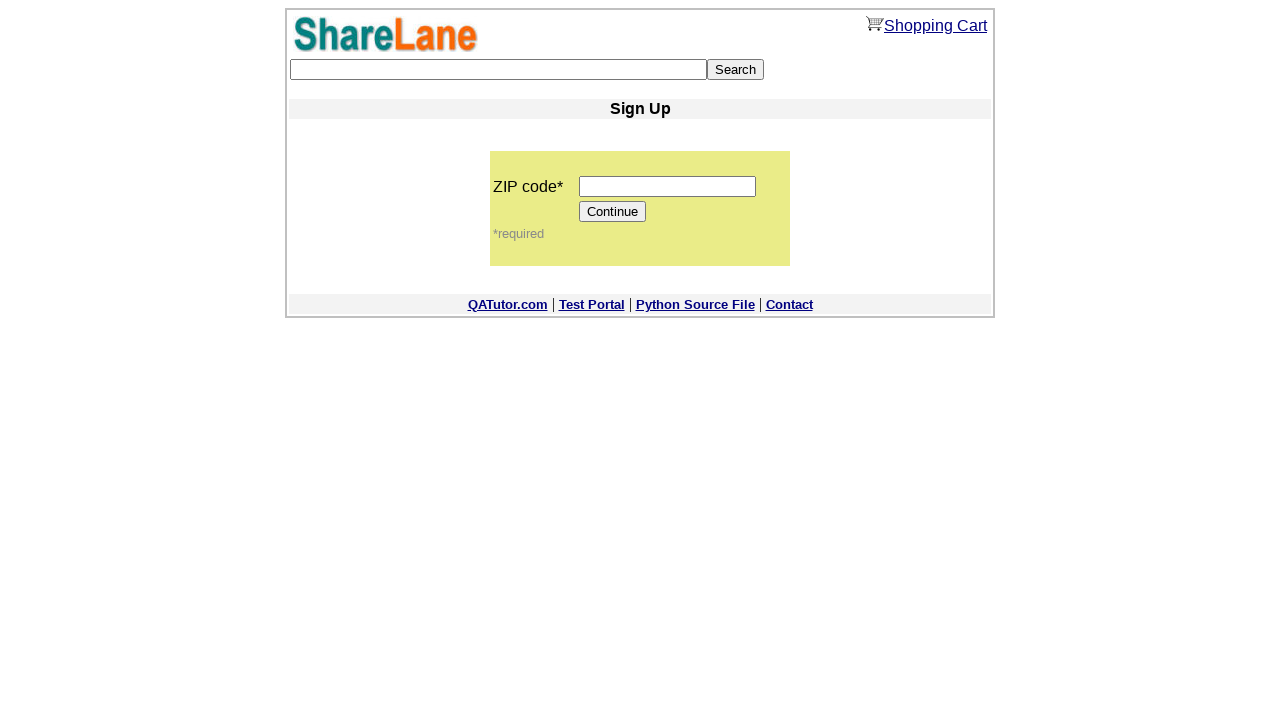

Cleared zip code field to ensure it is empty on input[name='zip_code']
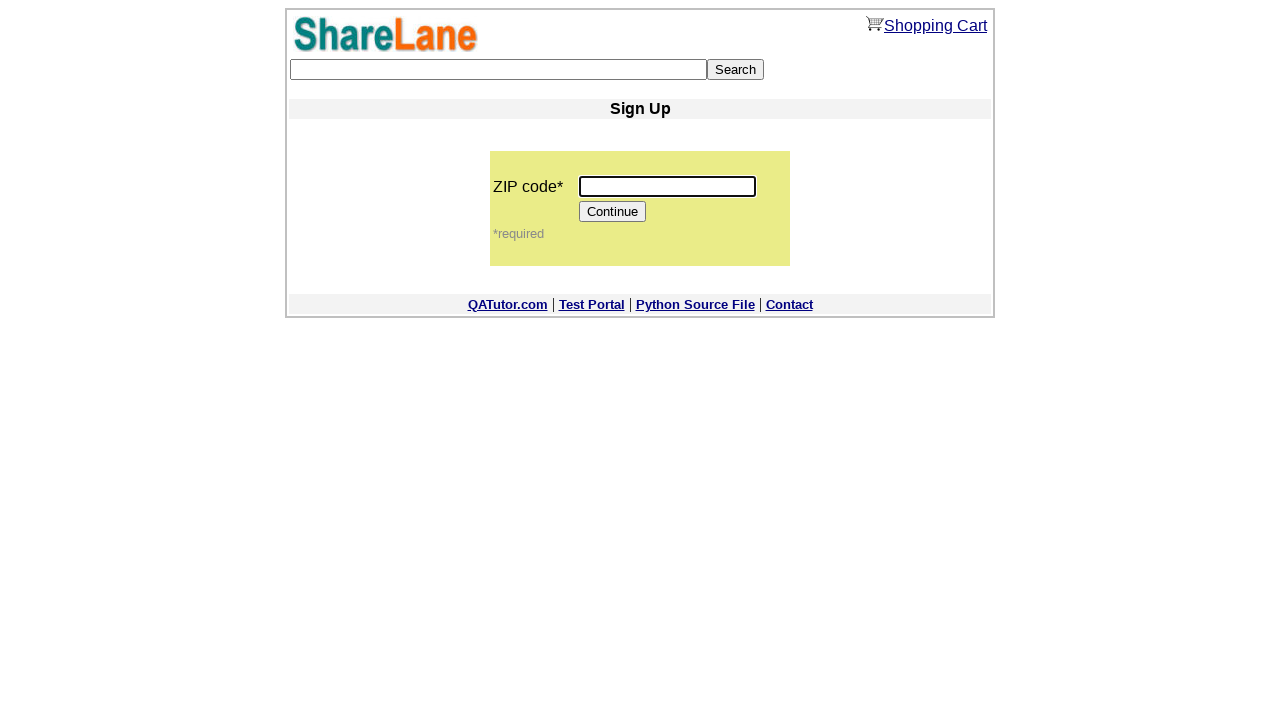

Clicked Continue button with empty zip code at (613, 212) on [value='Continue']
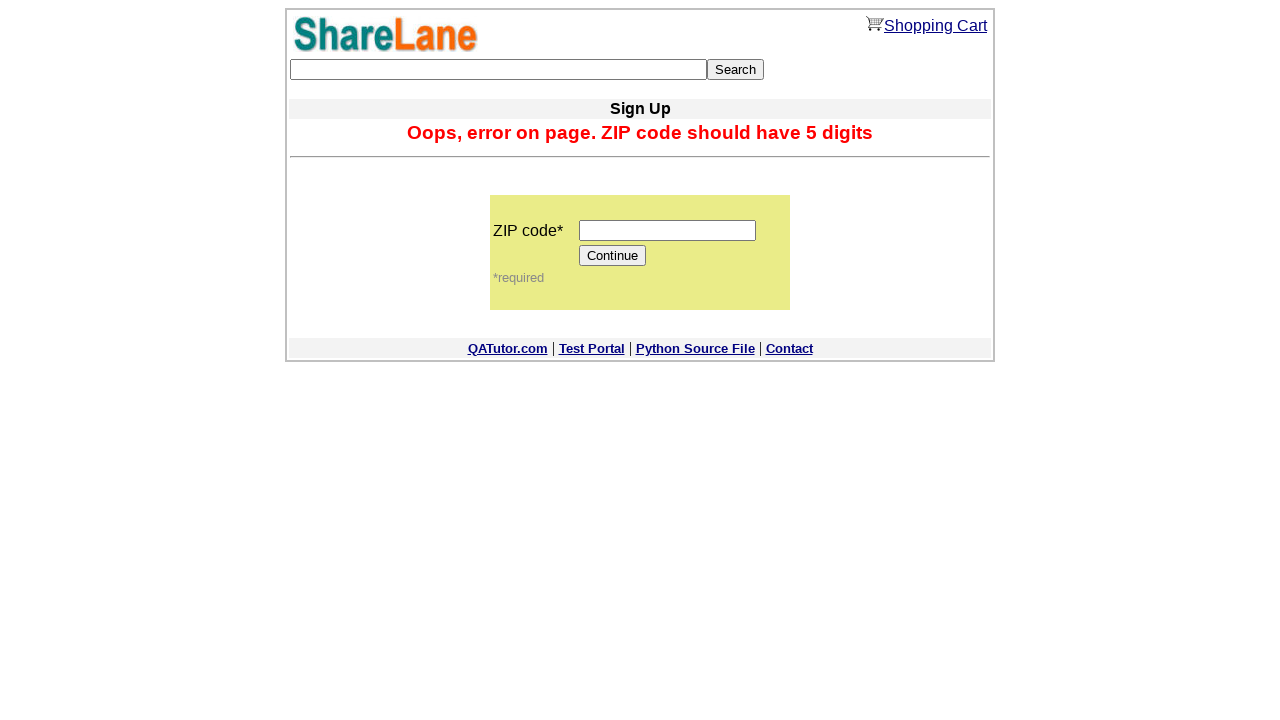

Error message appeared on page
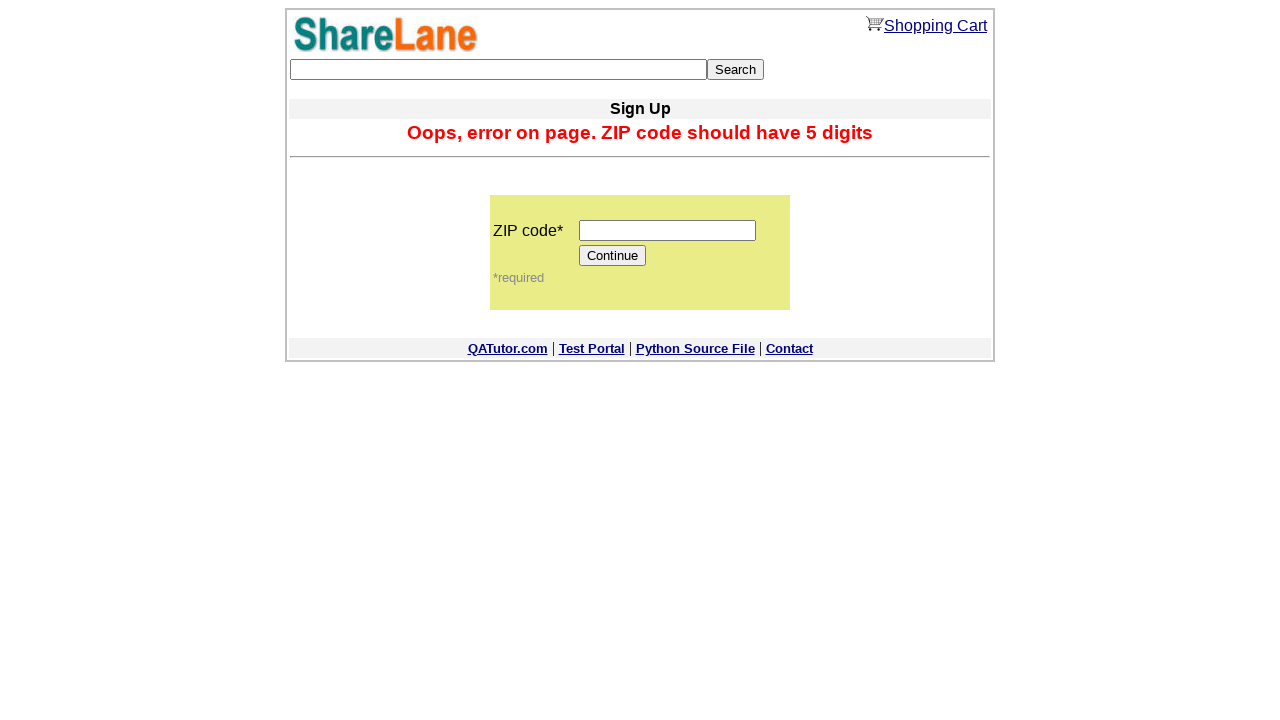

Verified error message contains 'ZIP code should have 5 digits'
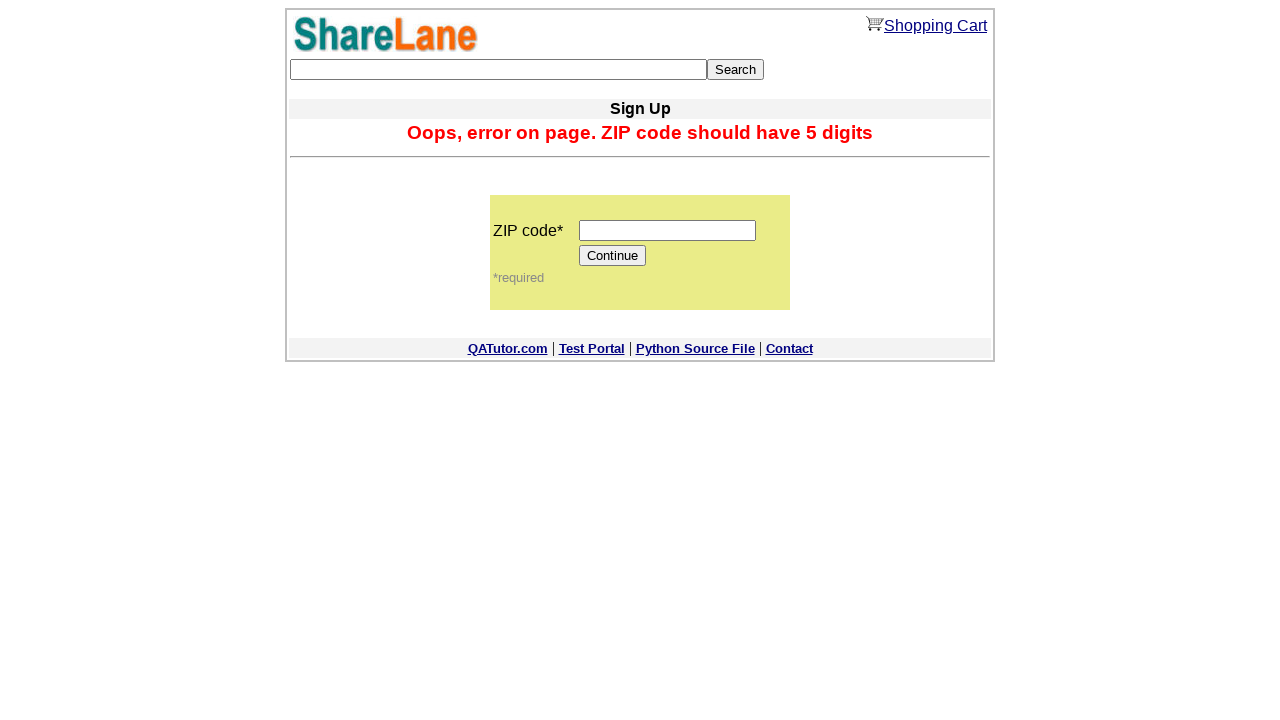

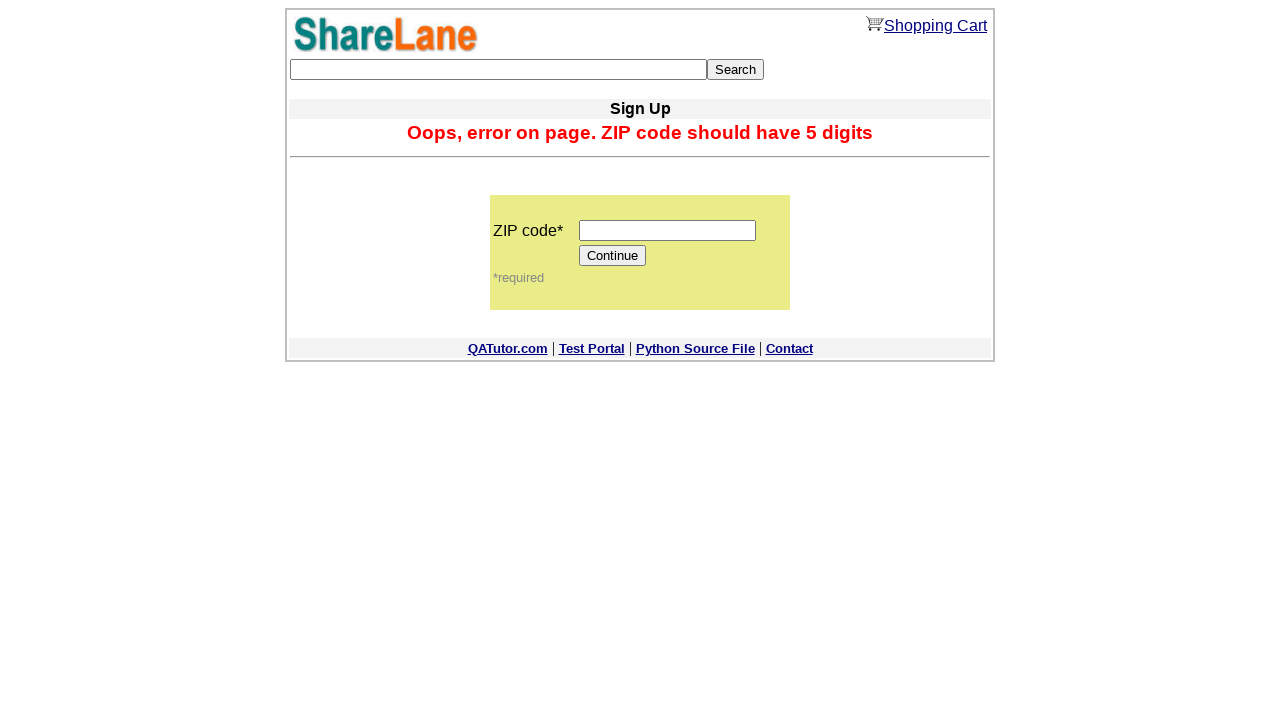